Tests the natural game over flow by starting the game and waiting for it to complete, then verifying the game over modal appears

Starting URL: https://shahriar-nehal.github.io/SWE/

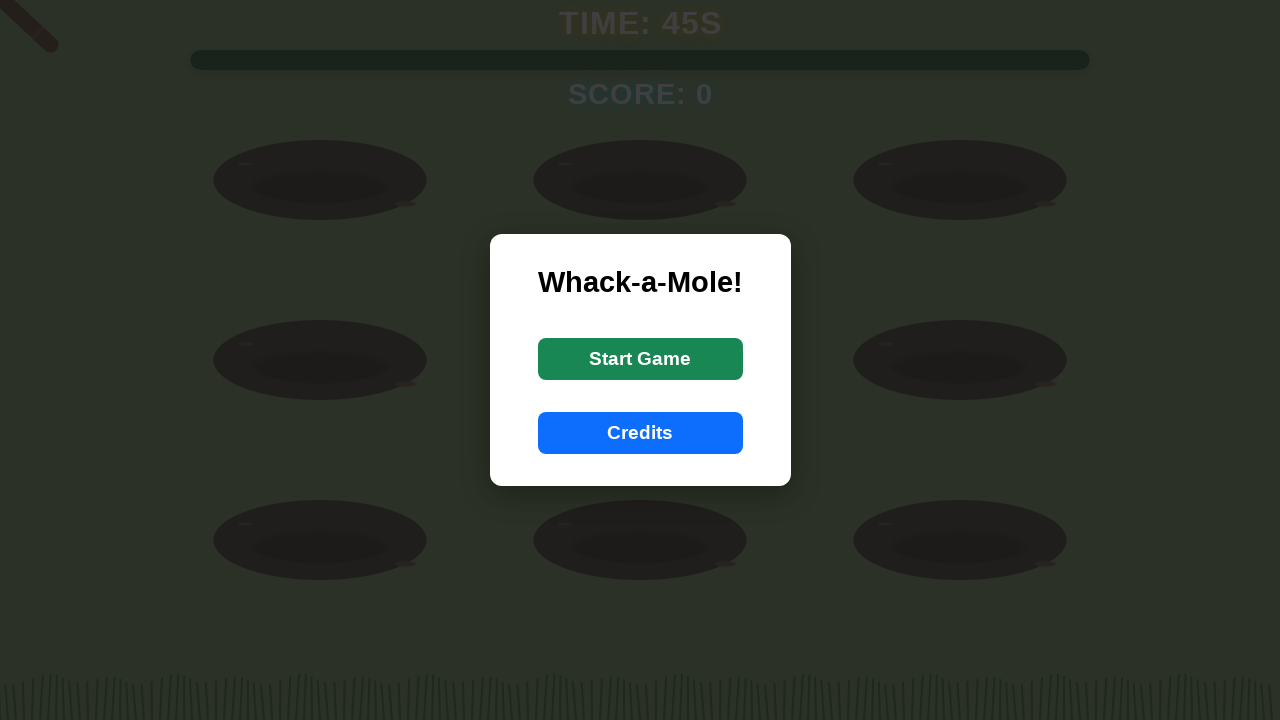

Clicked start game button at (640, 359) on #startButton
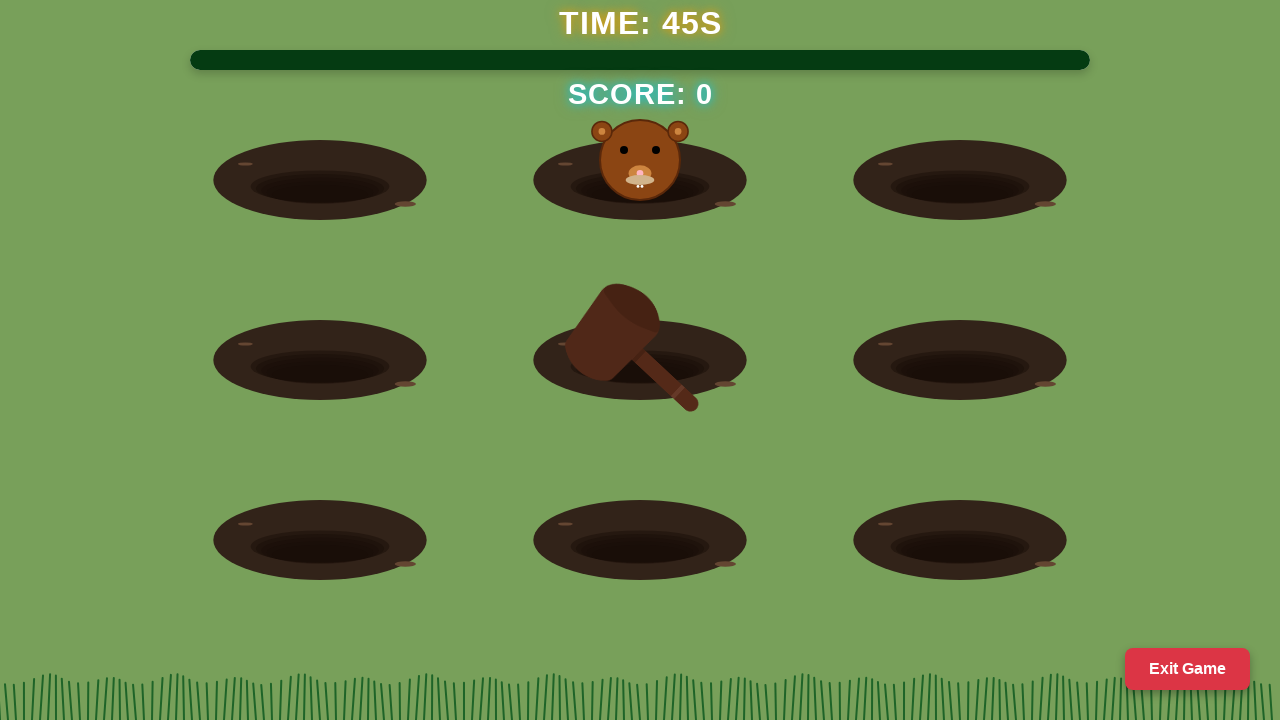

Game canvas appeared
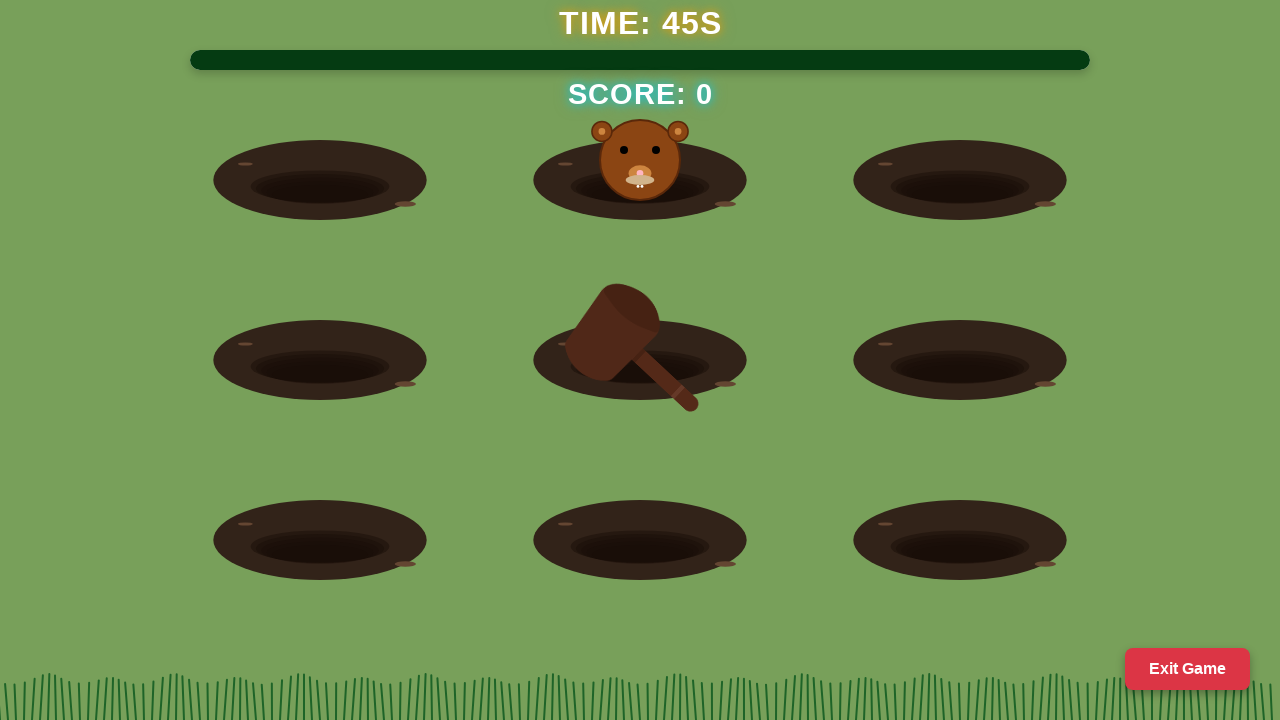

Waited 45 seconds for game to run to completion
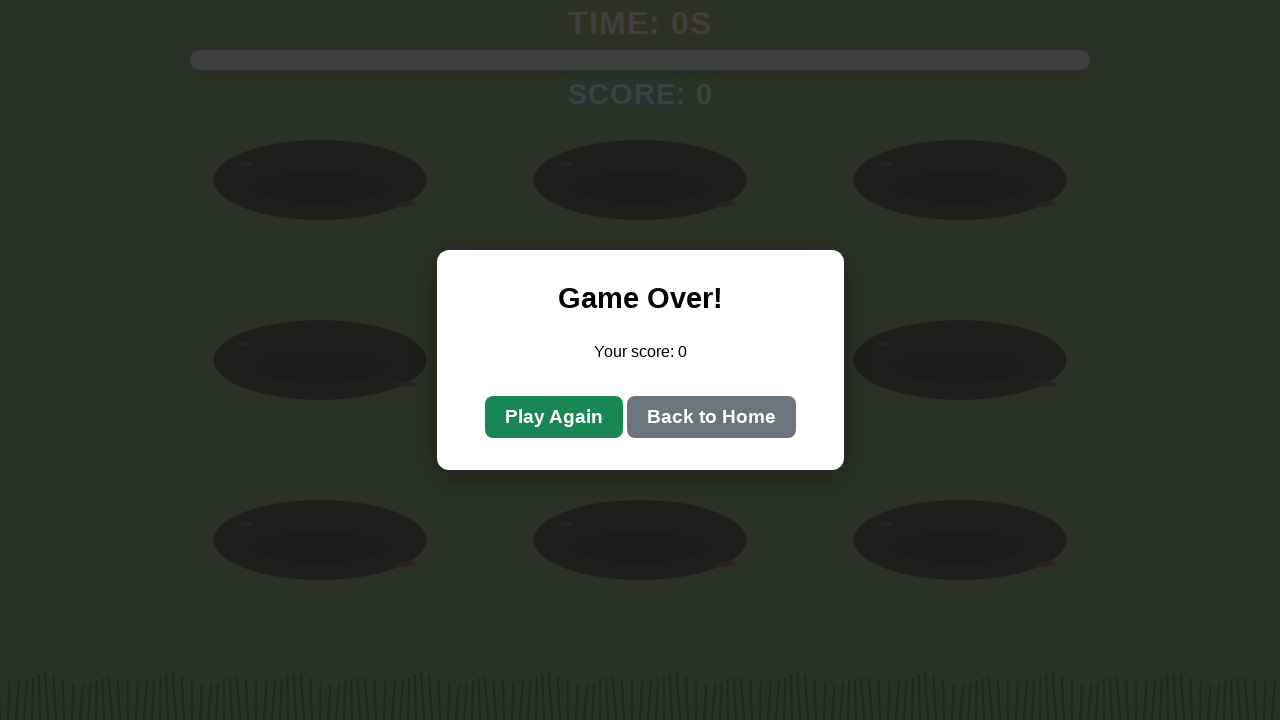

Game over modal appeared
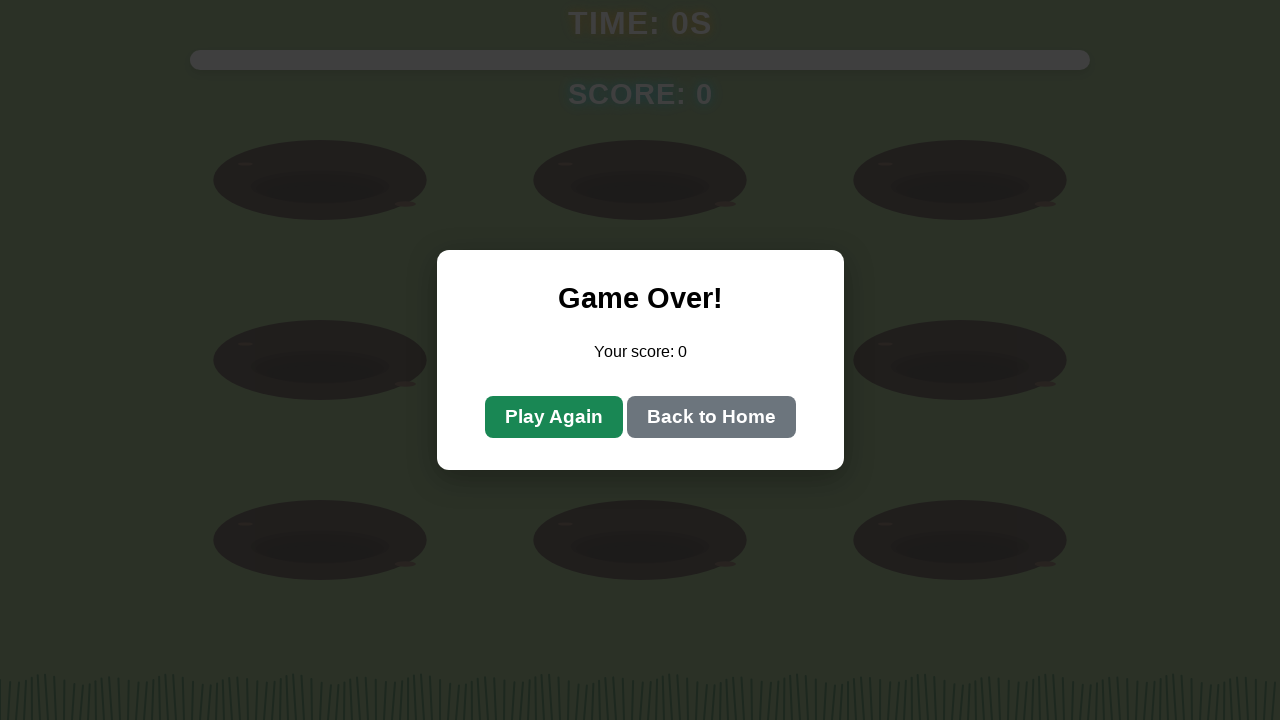

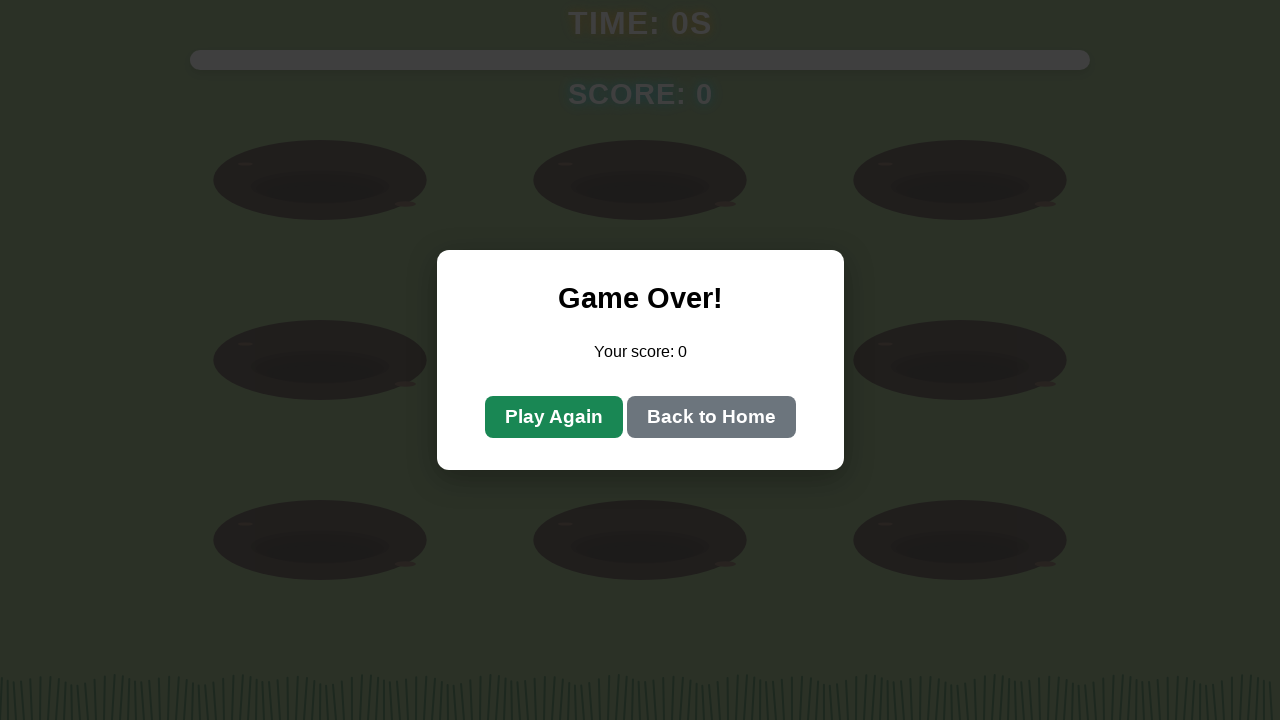